Tests right-click context menu functionality by performing a right-click on a button and hovering over each context menu item

Starting URL: https://swisnl.github.io/jQuery-contextMenu/demo.html

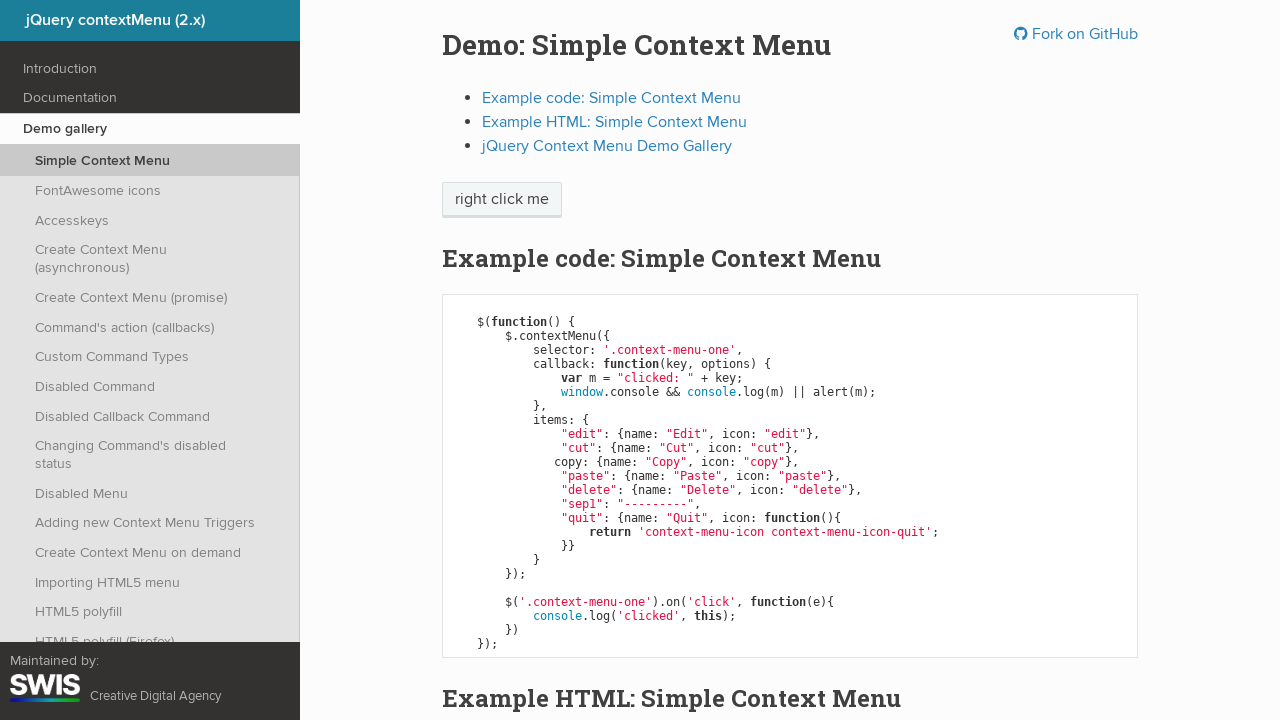

Right-clicked on context menu button at (502, 200) on .context-menu-one.btn.btn-neutral
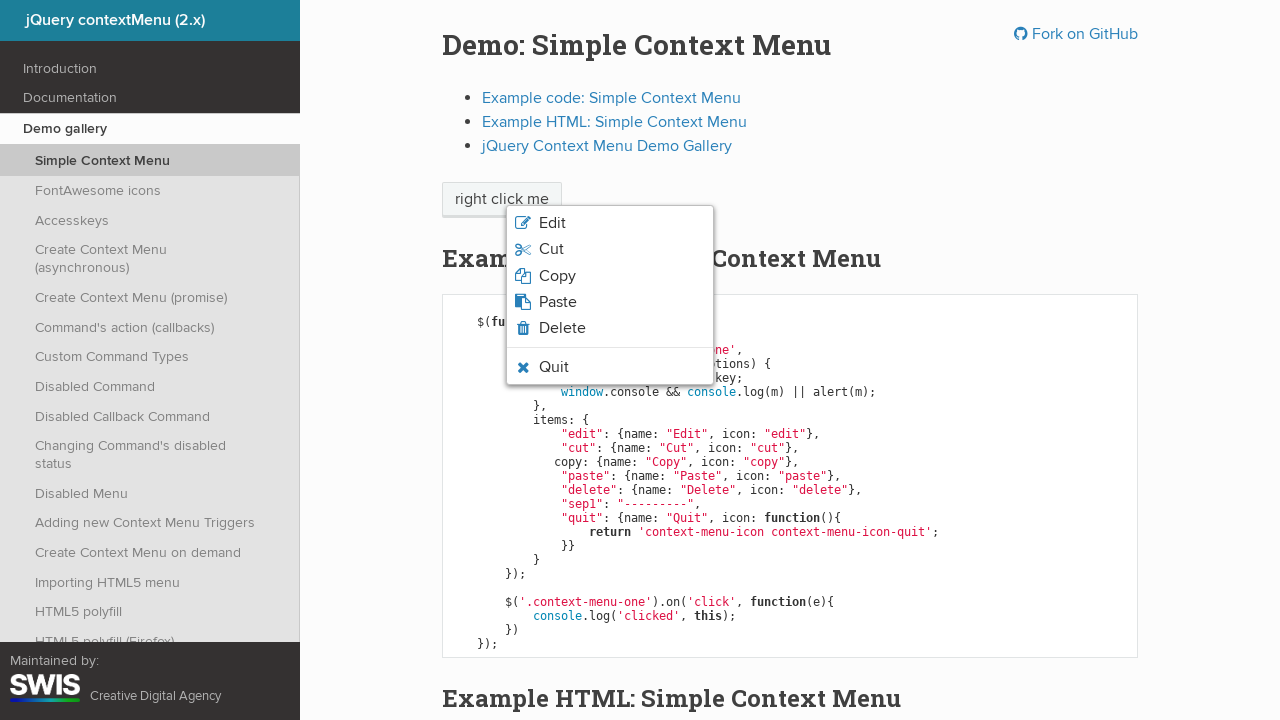

Located 7 context menu items
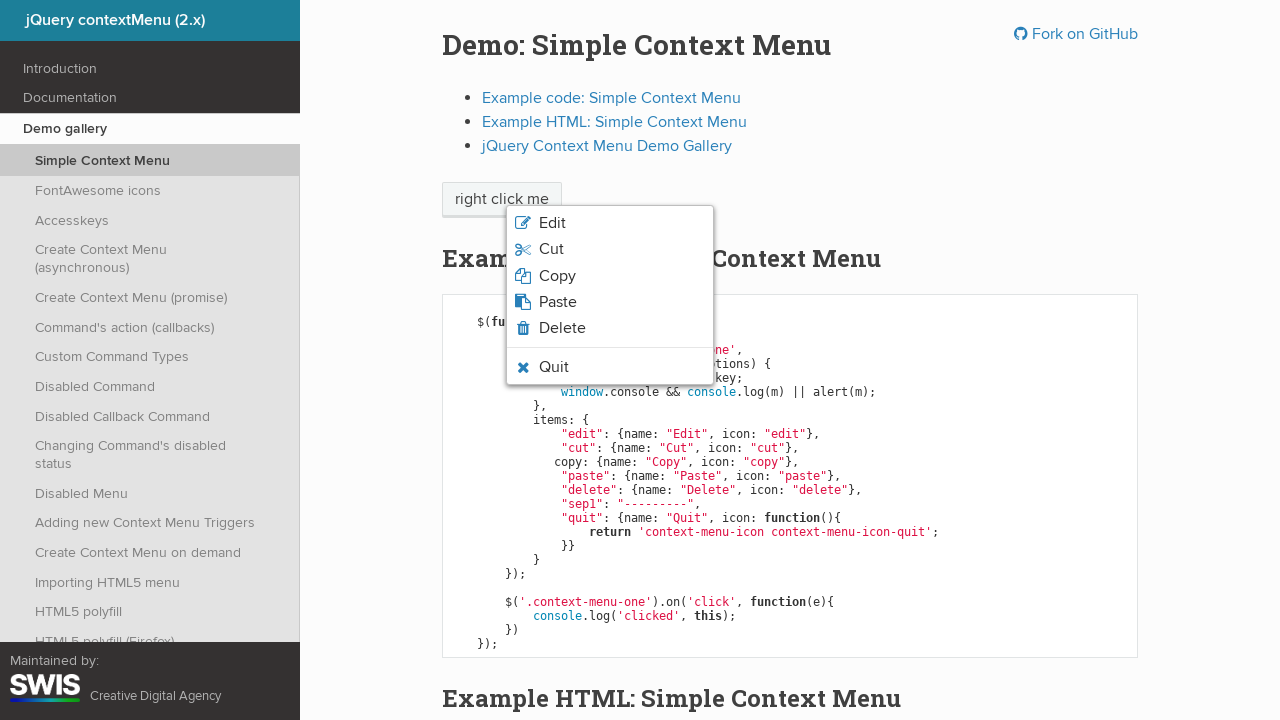

Hovered over context menu item 1 at (610, 223) on .context-menu-list .context-menu-item >> nth=0
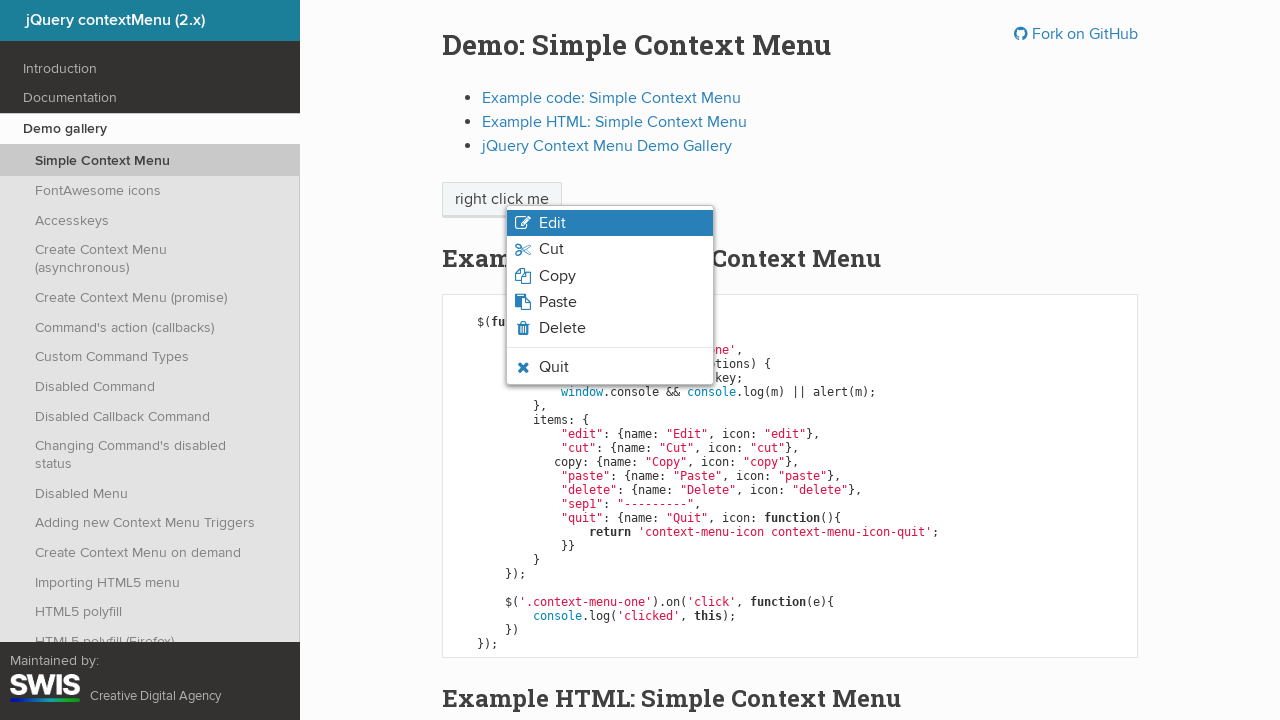

Waited for 1 second on context menu item 1
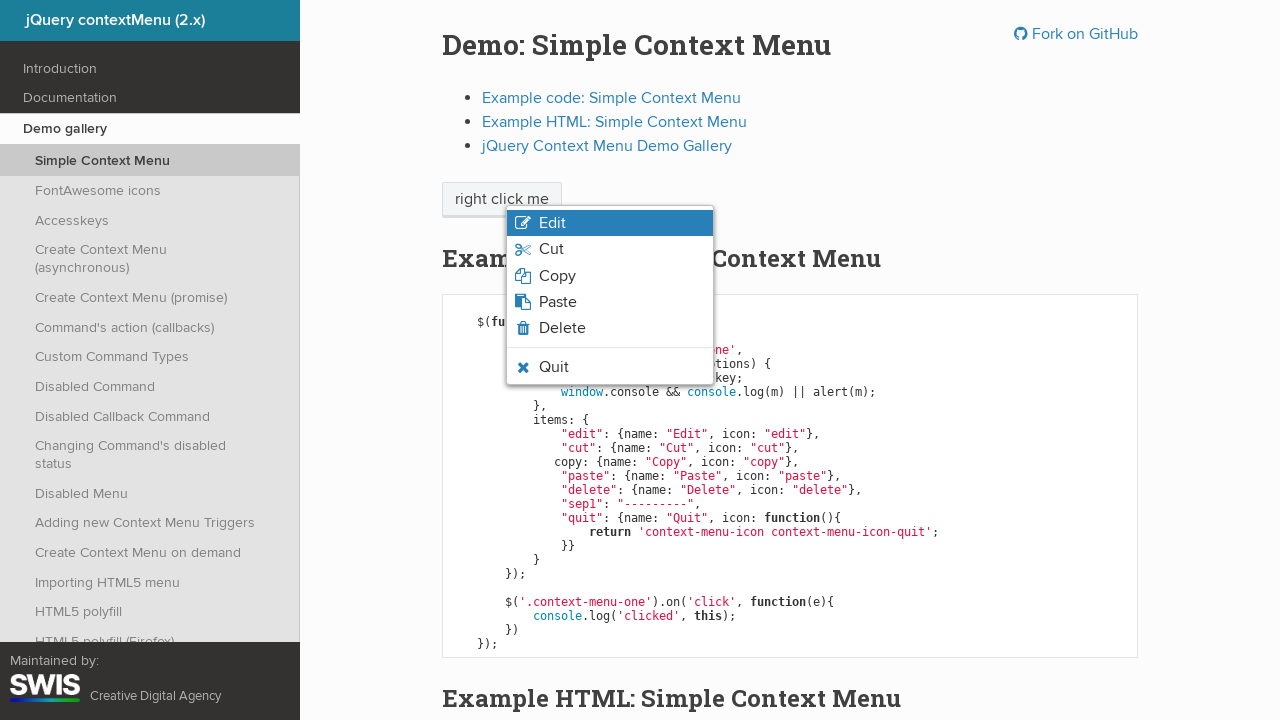

Hovered over context menu item 2 at (610, 249) on .context-menu-list .context-menu-item >> nth=1
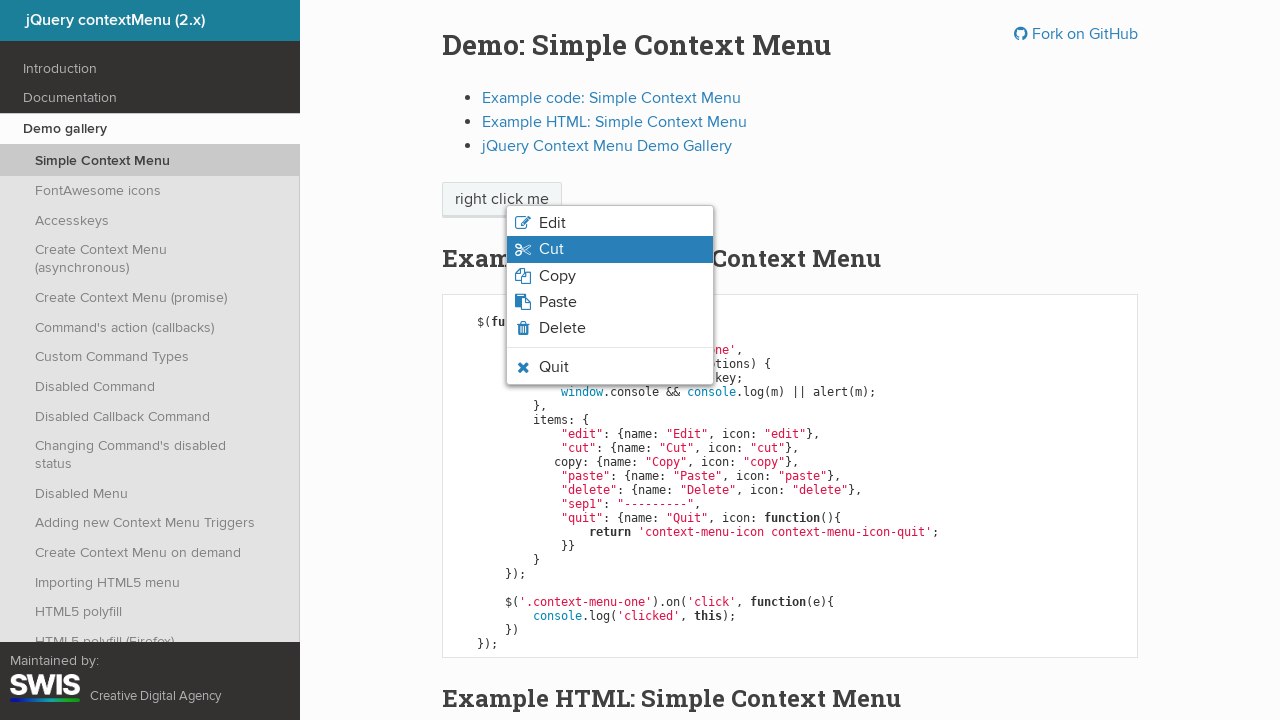

Waited for 1 second on context menu item 2
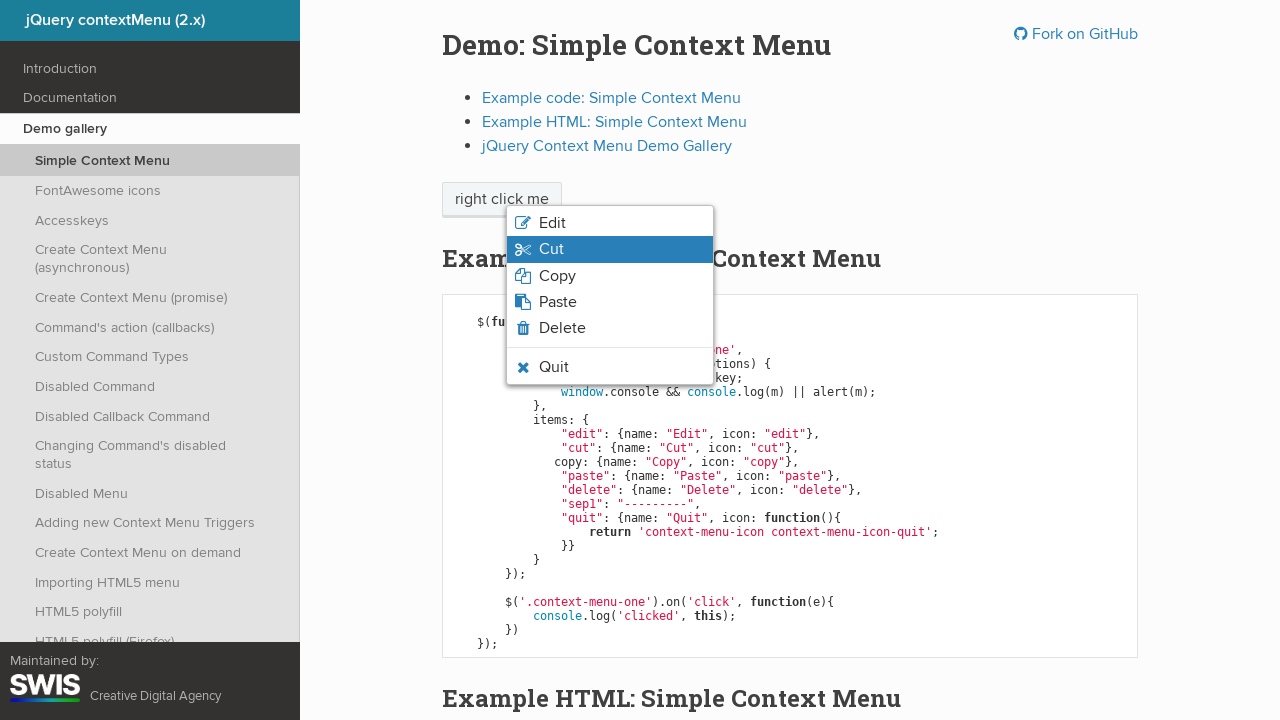

Hovered over context menu item 3 at (610, 276) on .context-menu-list .context-menu-item >> nth=2
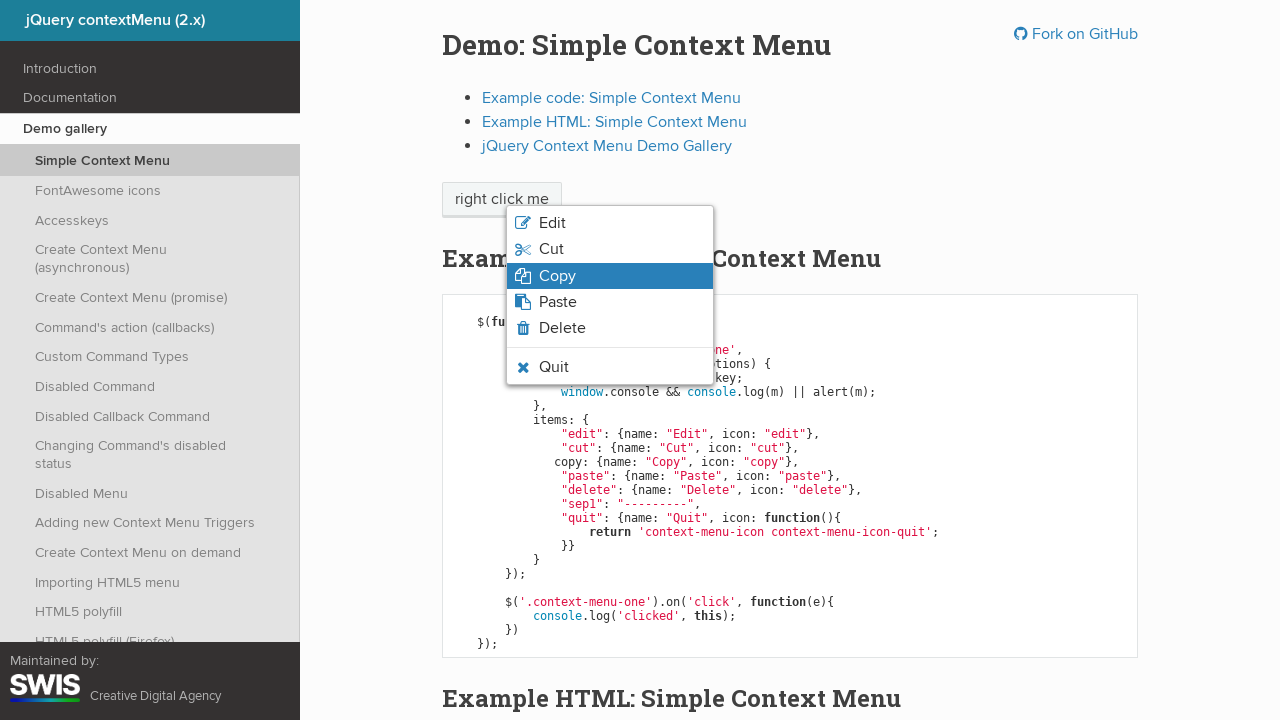

Waited for 1 second on context menu item 3
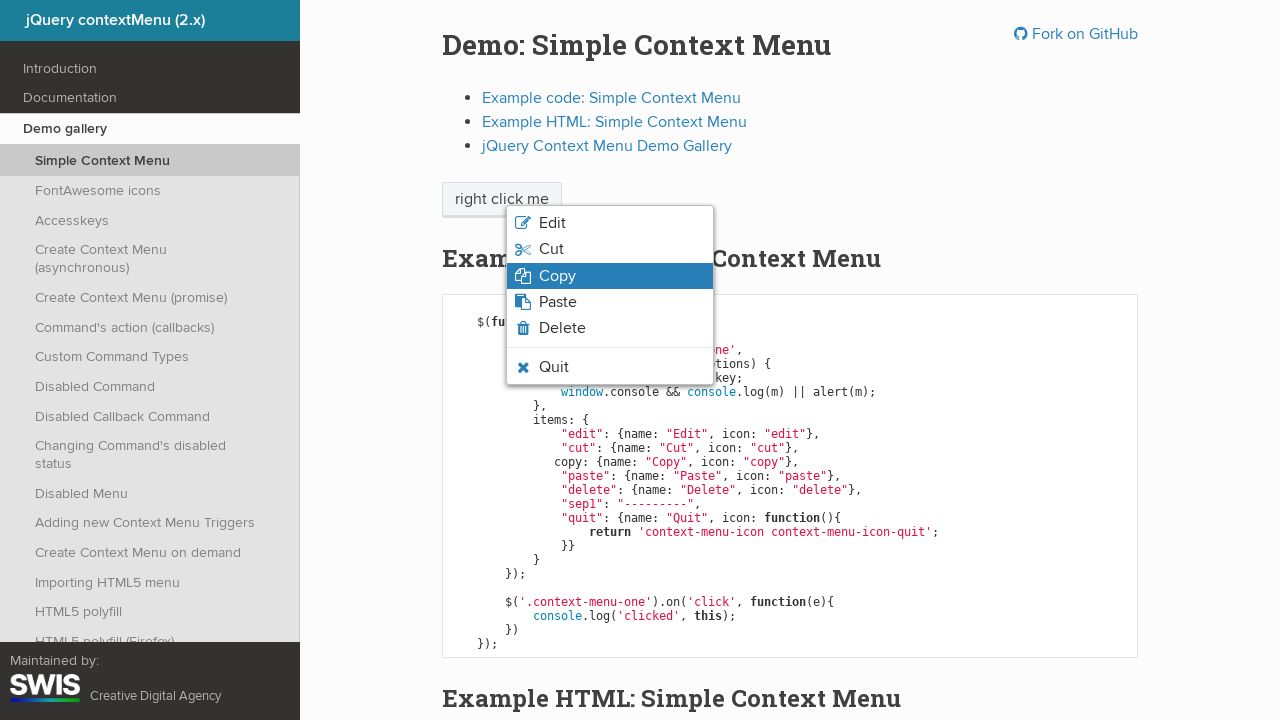

Hovered over context menu item 4 at (610, 302) on .context-menu-list .context-menu-item >> nth=3
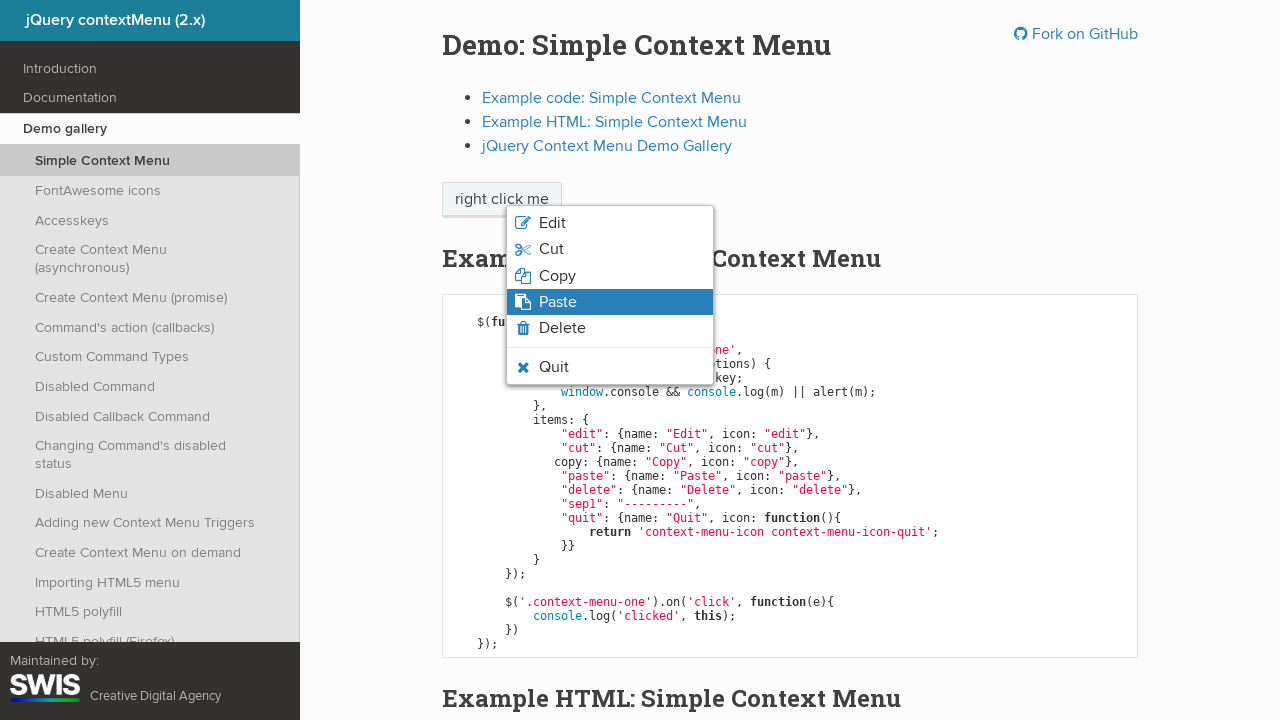

Waited for 1 second on context menu item 4
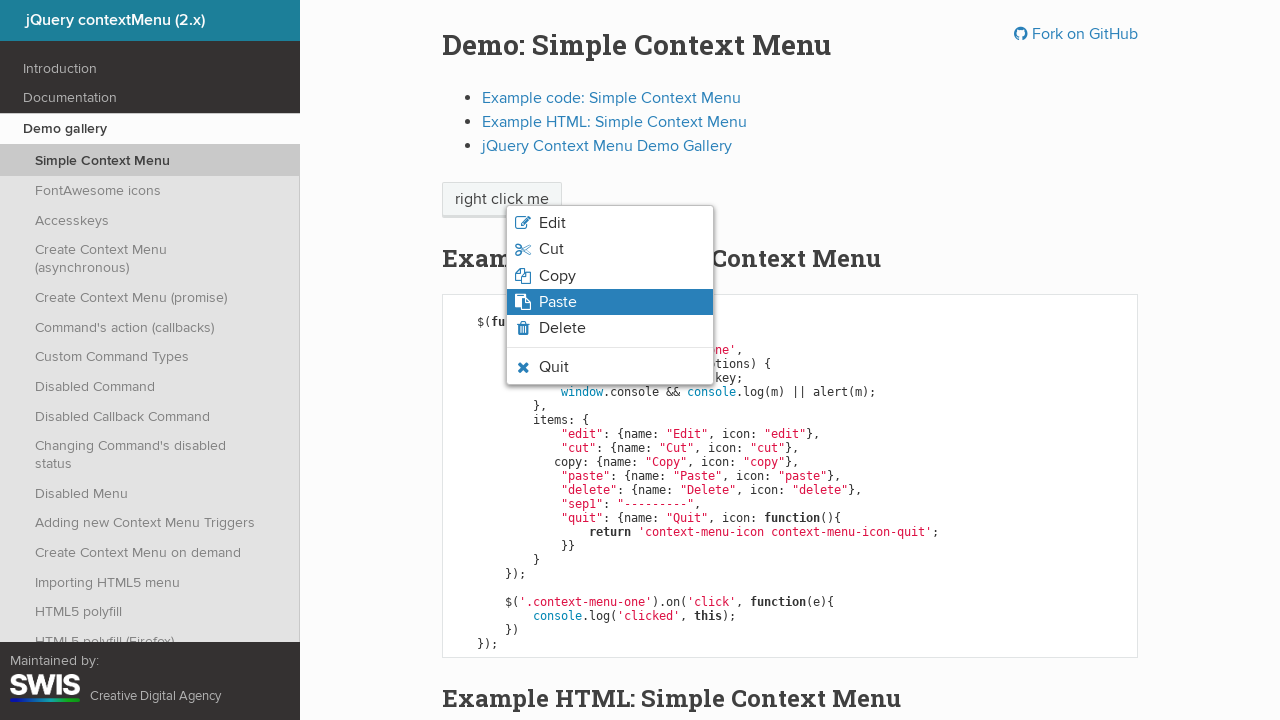

Hovered over context menu item 5 at (610, 328) on .context-menu-list .context-menu-item >> nth=4
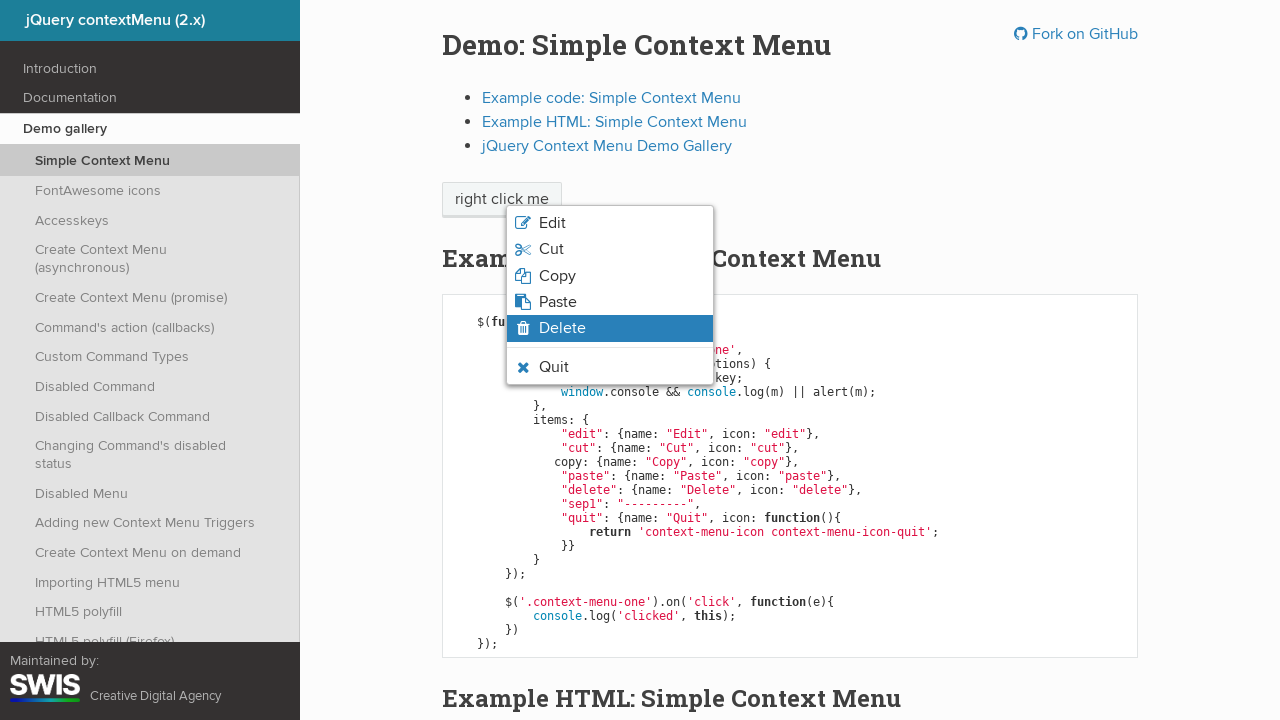

Waited for 1 second on context menu item 5
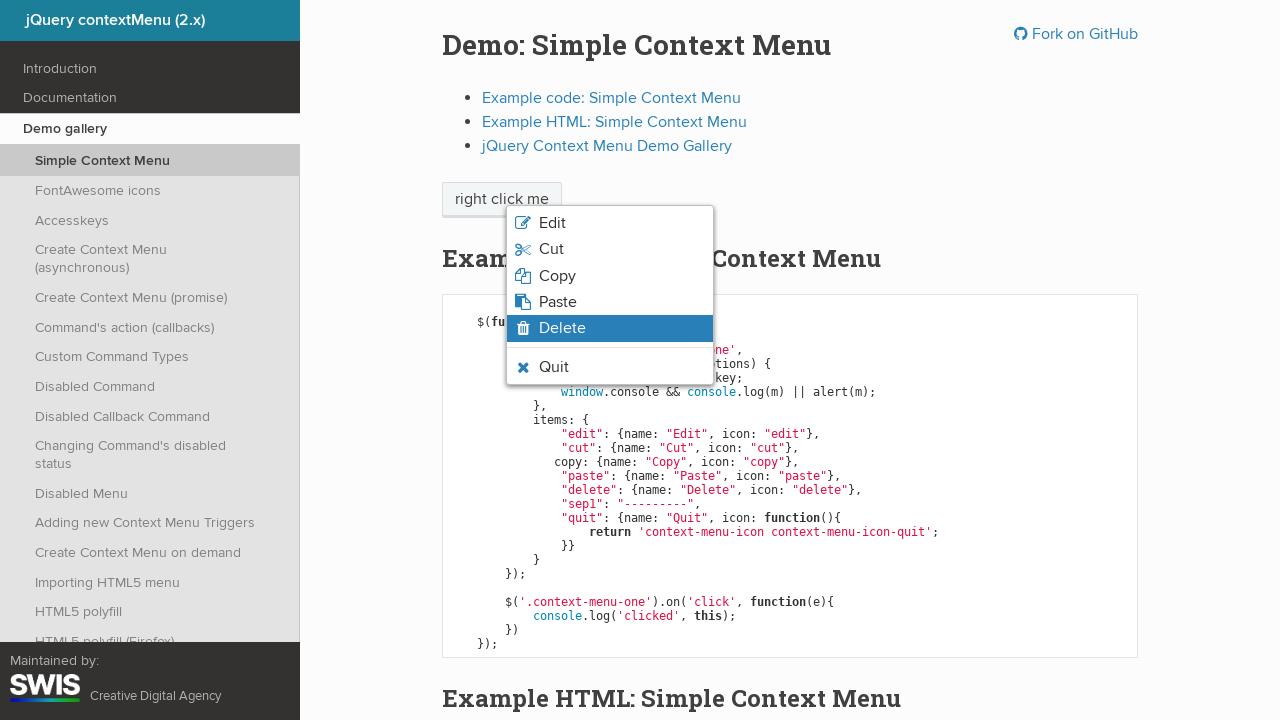

Hovered over context menu item 6 at (610, 348) on .context-menu-list .context-menu-item >> nth=5
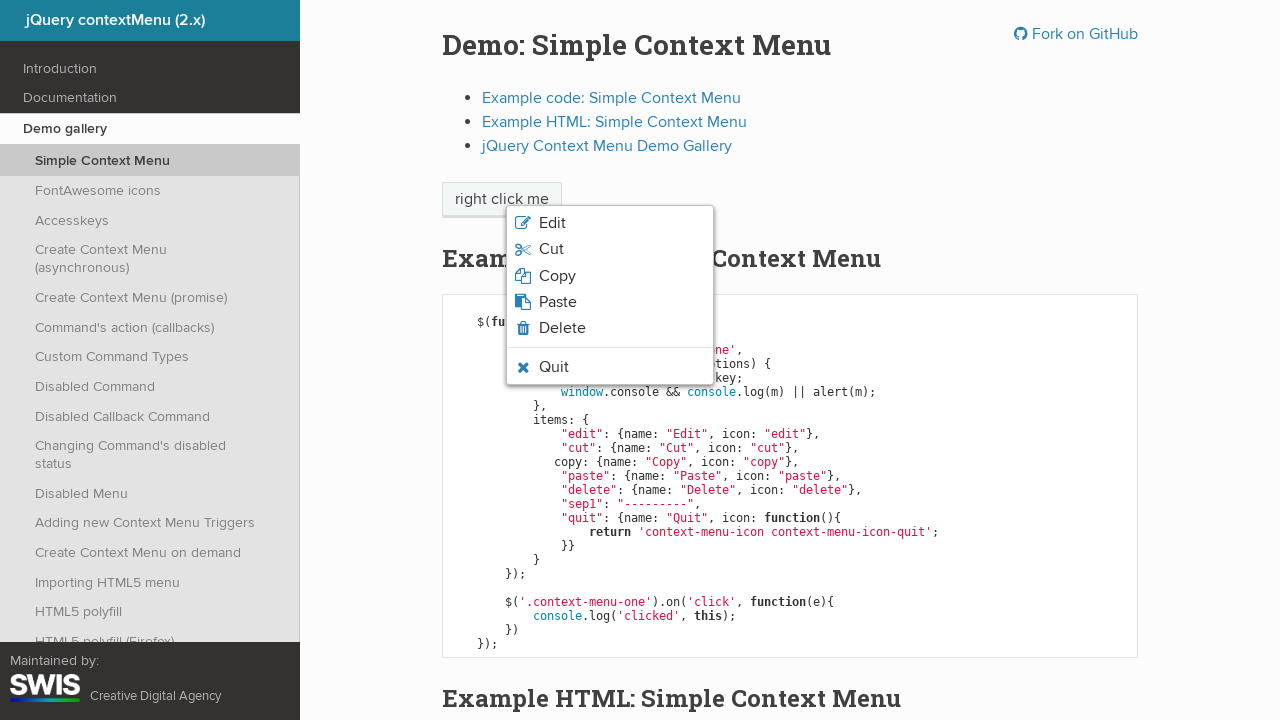

Waited for 1 second on context menu item 6
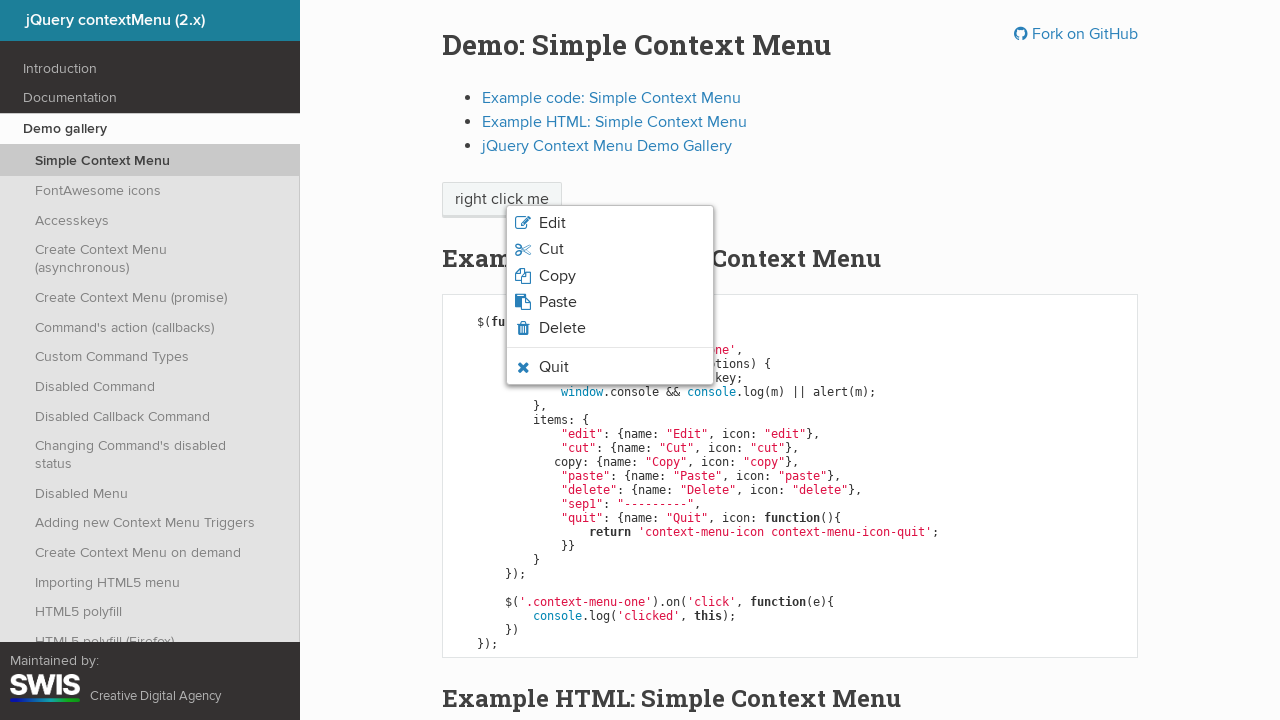

Hovered over context menu item 7 at (610, 367) on .context-menu-list .context-menu-item >> nth=6
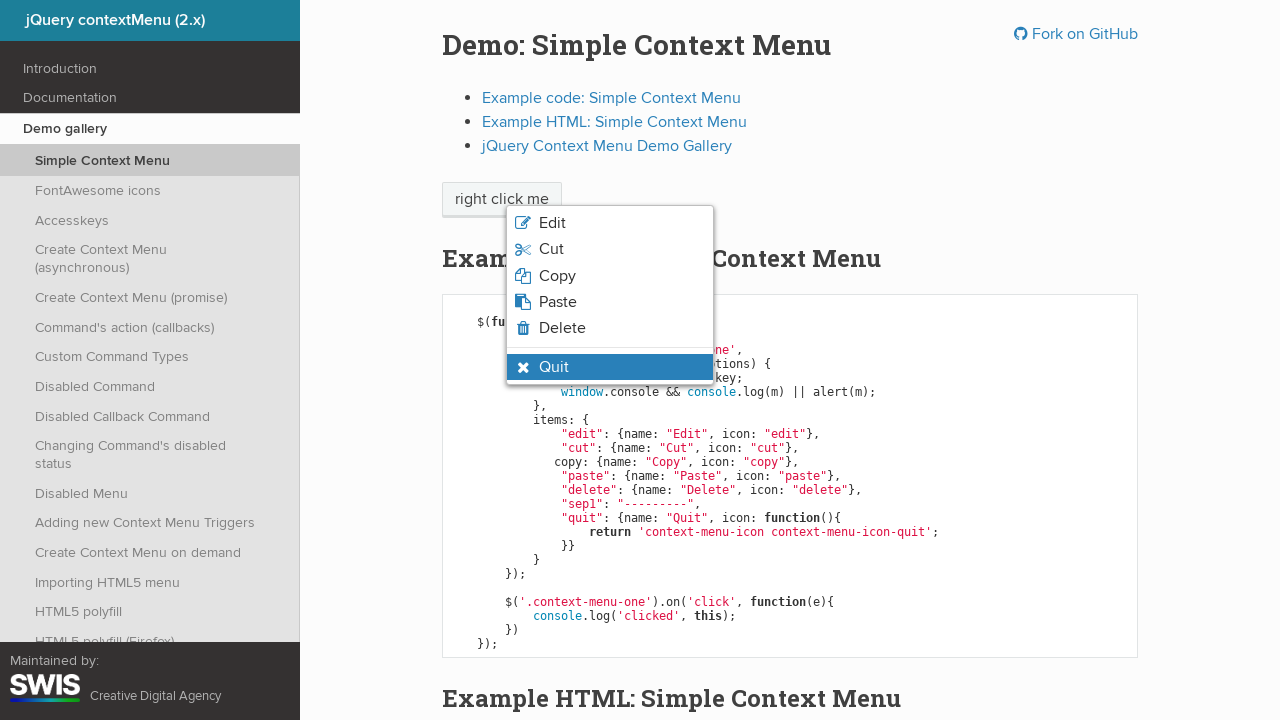

Waited for 1 second on context menu item 7
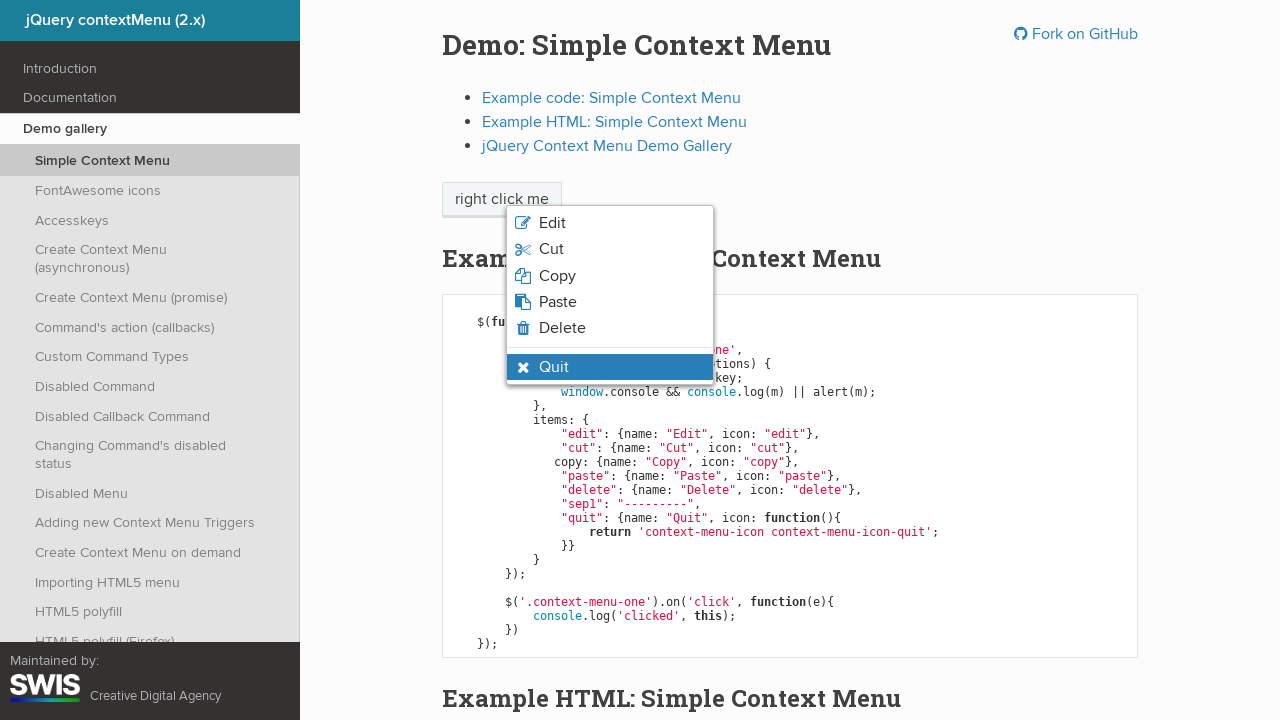

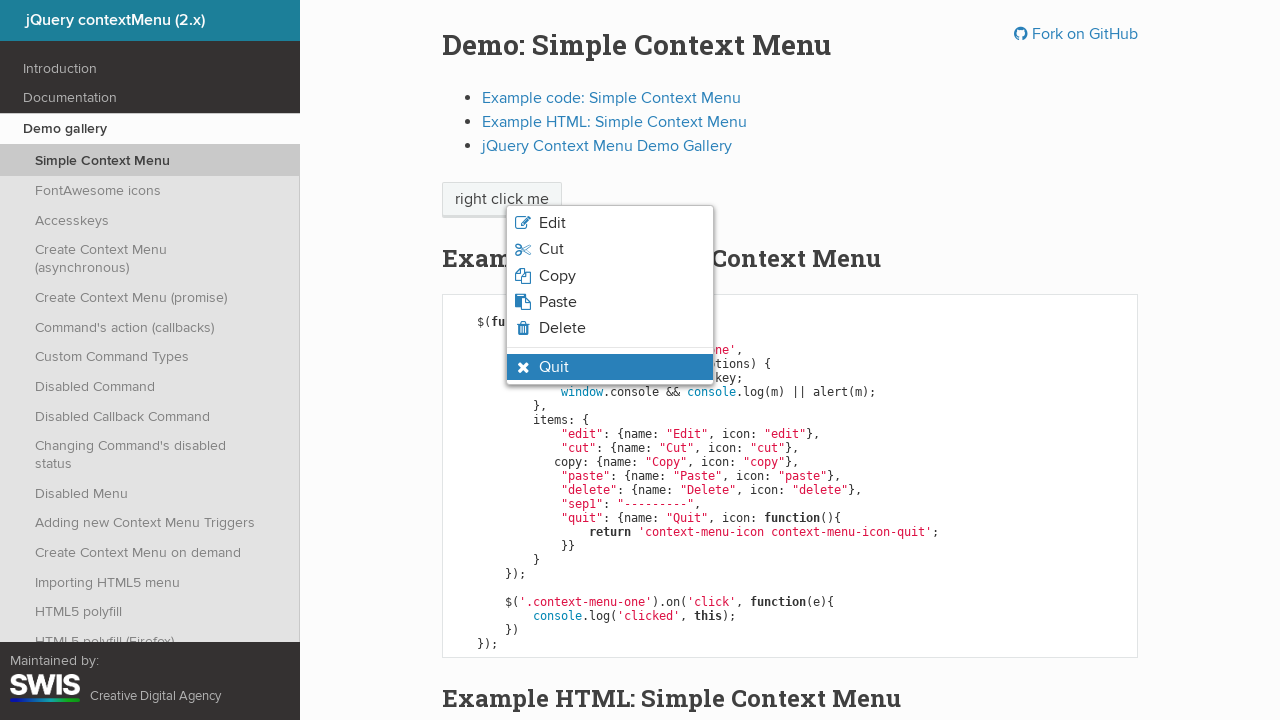